Tests scrolling to a form element and filling in name and date fields on a scroll demo page

Starting URL: https://formy-project.herokuapp.com/scroll

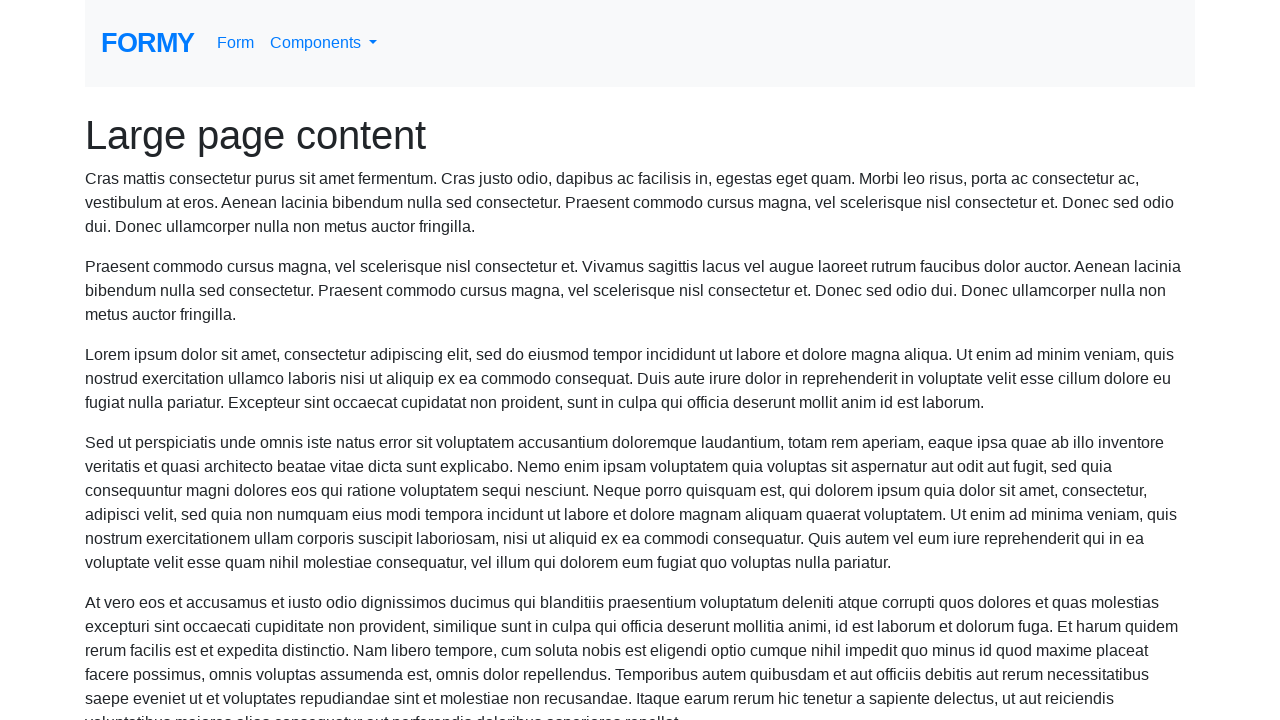

Located the name field element
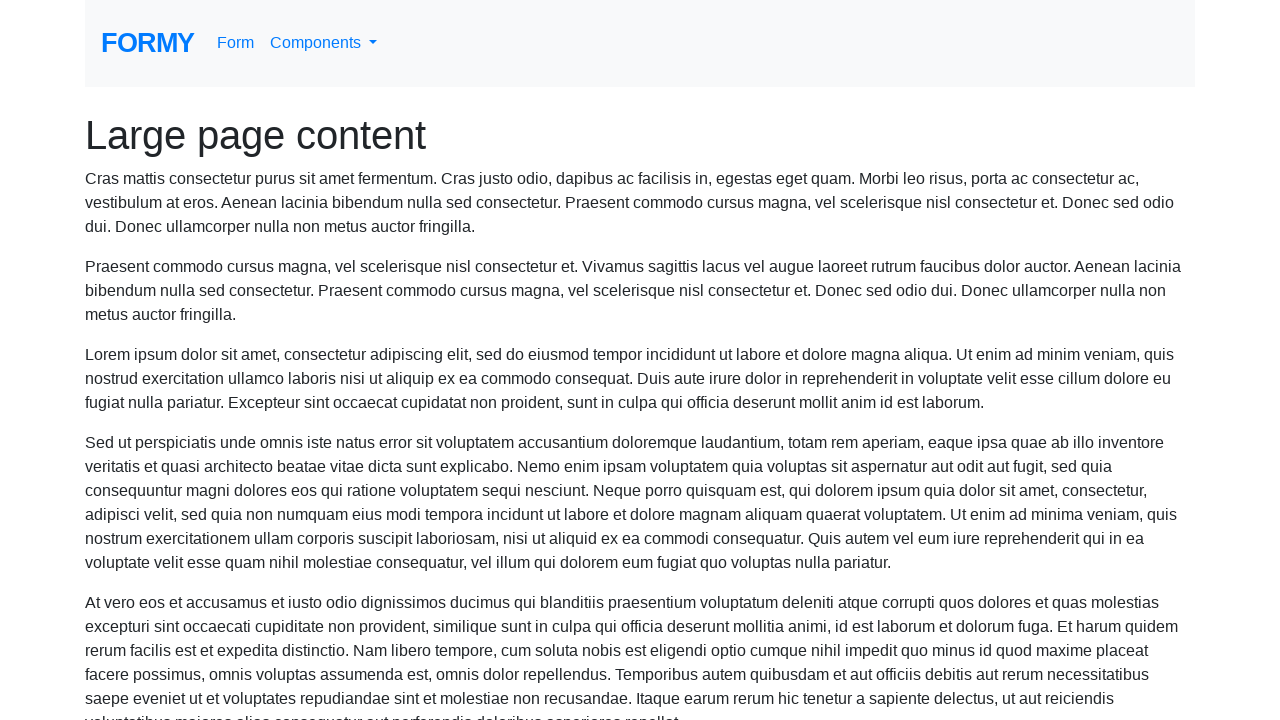

Scrolled to name field
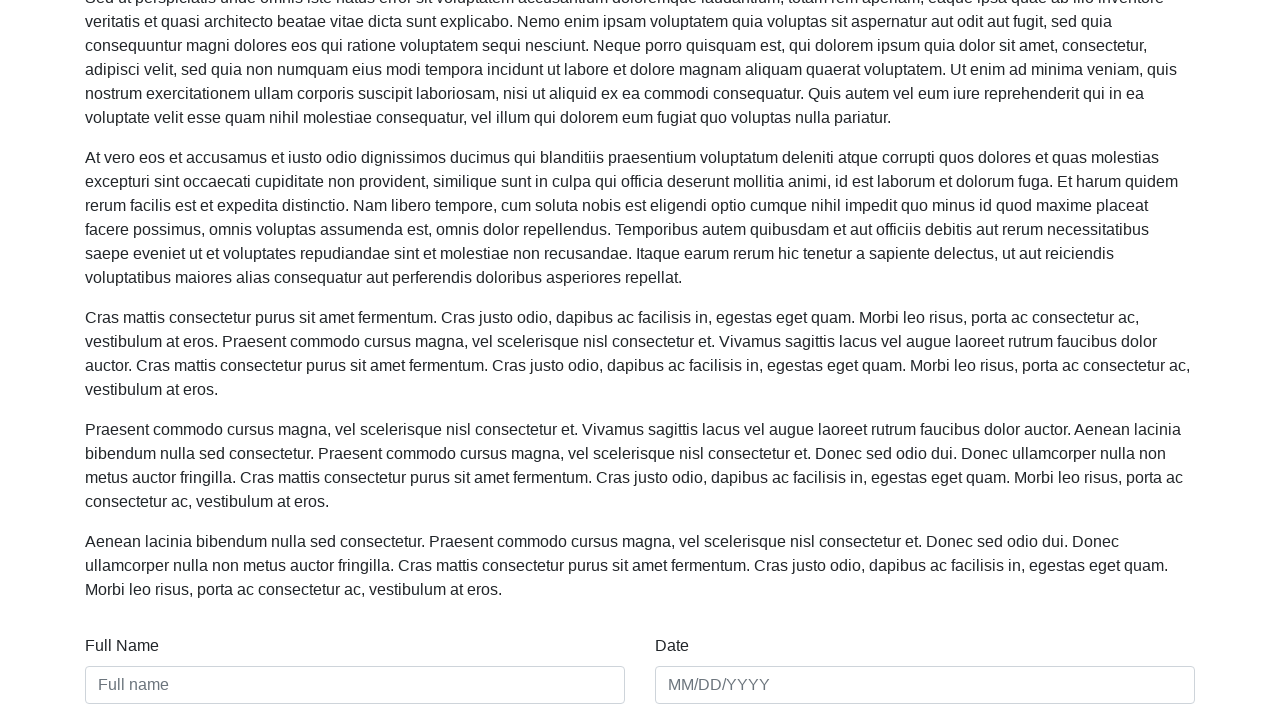

Filled name field with 'Test Time' on #name
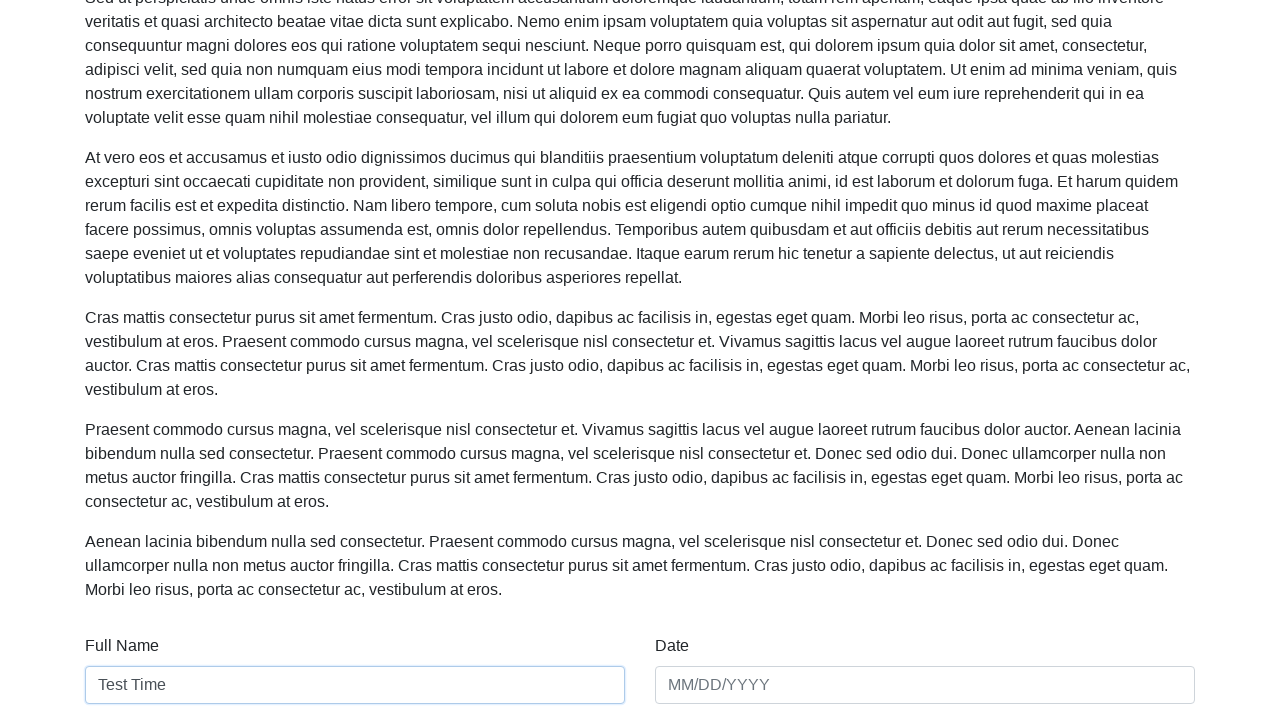

Filled date field with '05/18/2020' on #date
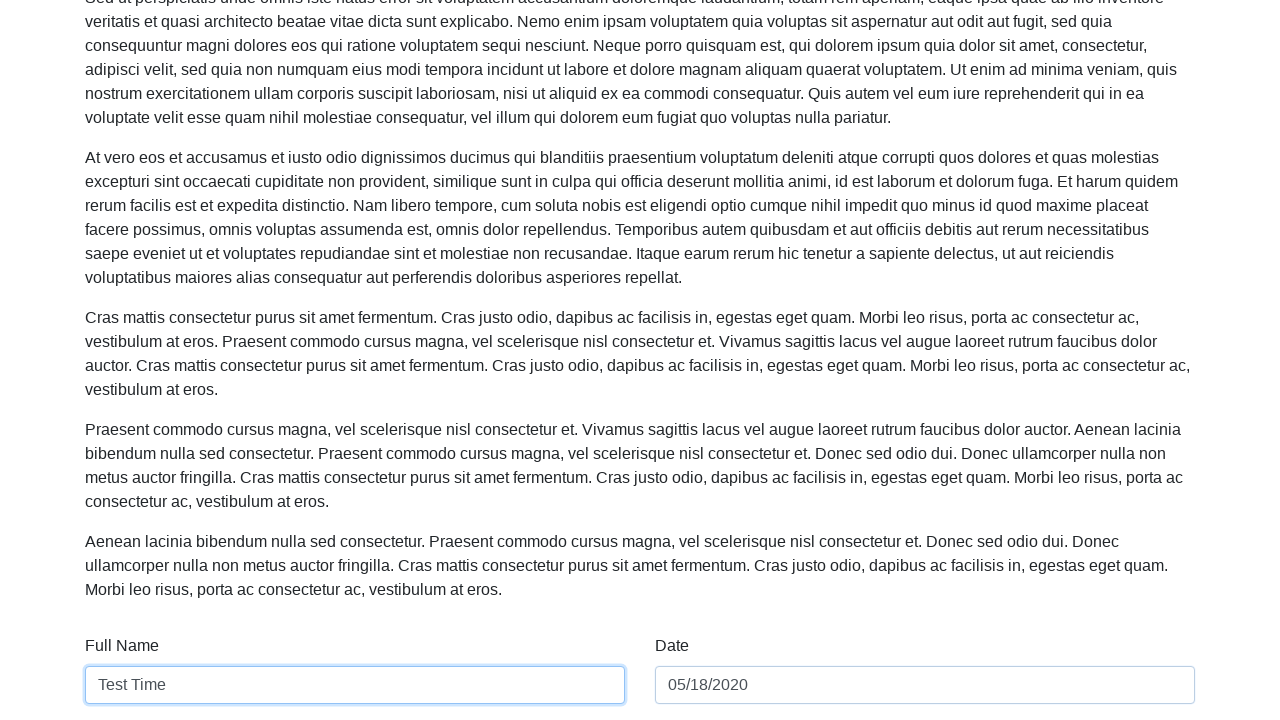

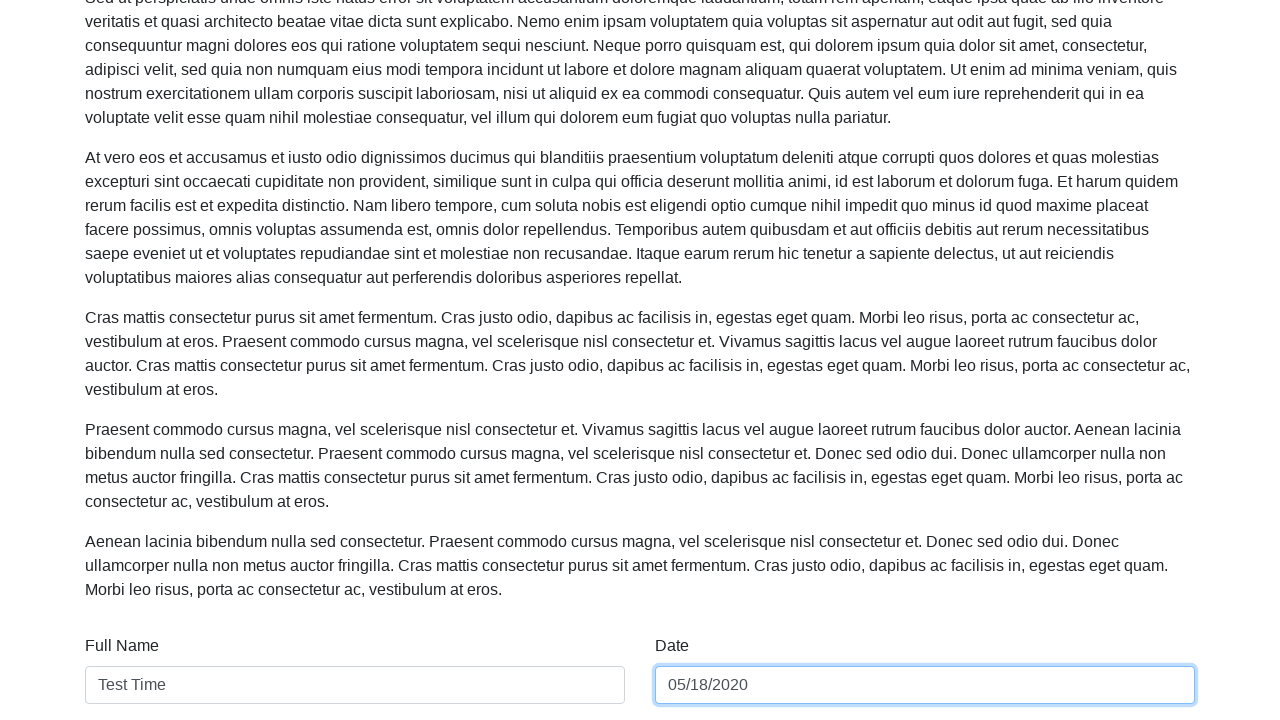